Tests scrollIntoView functionality by scrolling to a search input element and verifying scroll position

Starting URL: http://guinea-pig.webdriver.io

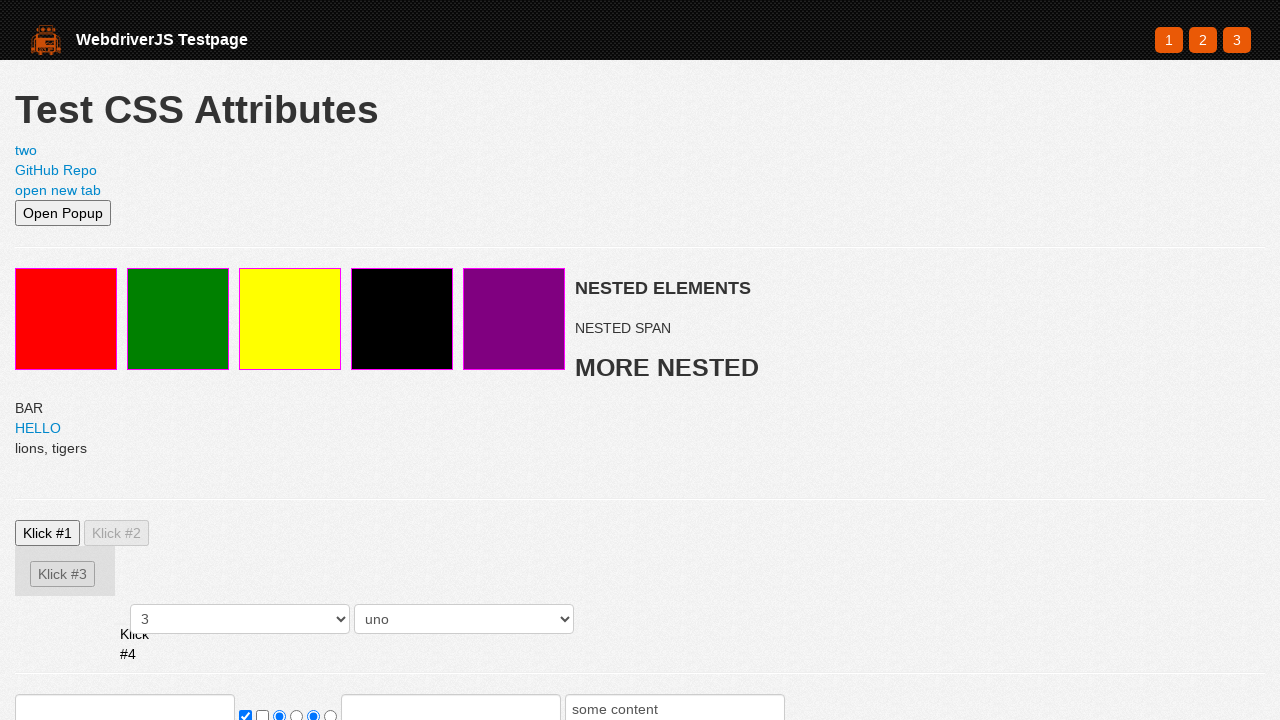

Set viewport size to 500x500
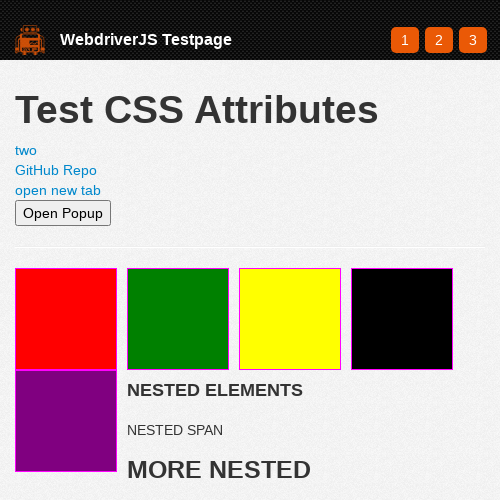

Located search input element
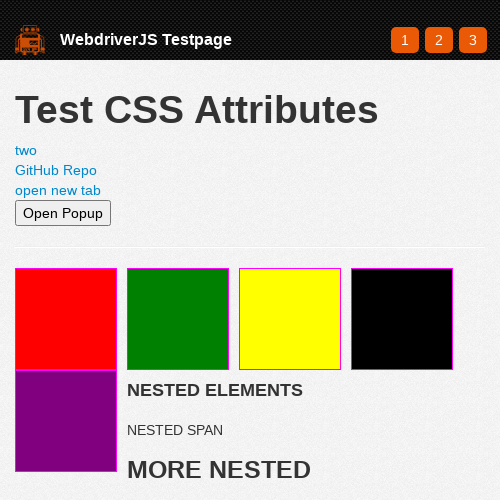

Scrolled search input into view using scroll_into_view_if_needed()
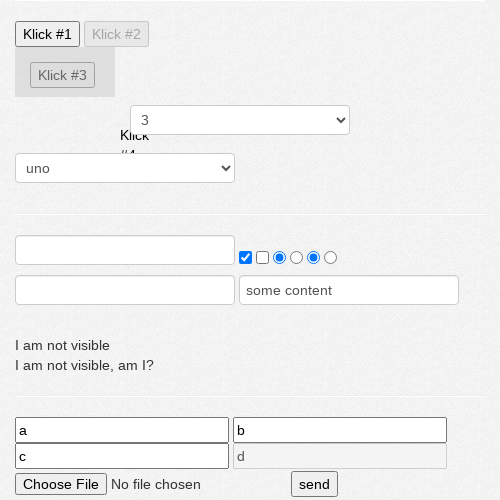

Verified scroll position - scrollY value: 601
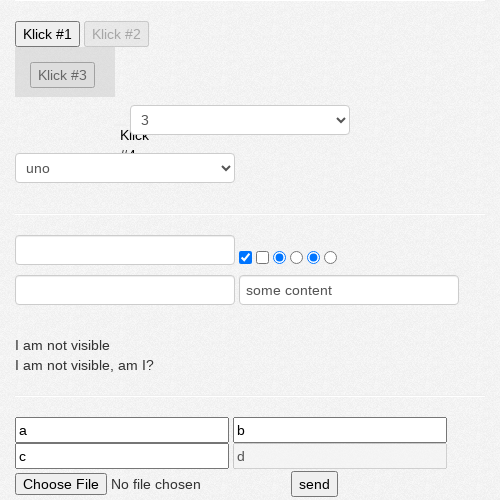

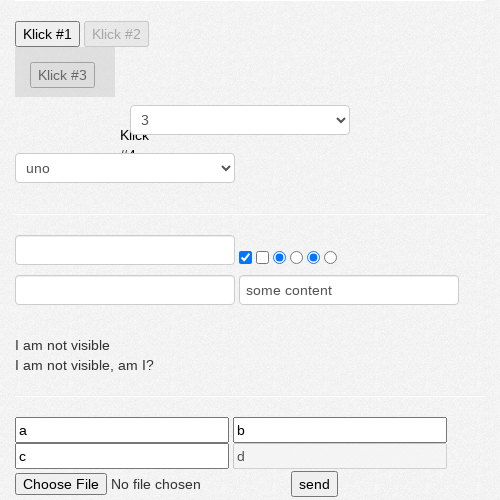